Tests scrolling functionality on a practice page by scrolling the window and a fixed-header table, then verifies that the sum of individual table values equals the displayed total amount.

Starting URL: https://rahulshettyacademy.com/AutomationPractice/

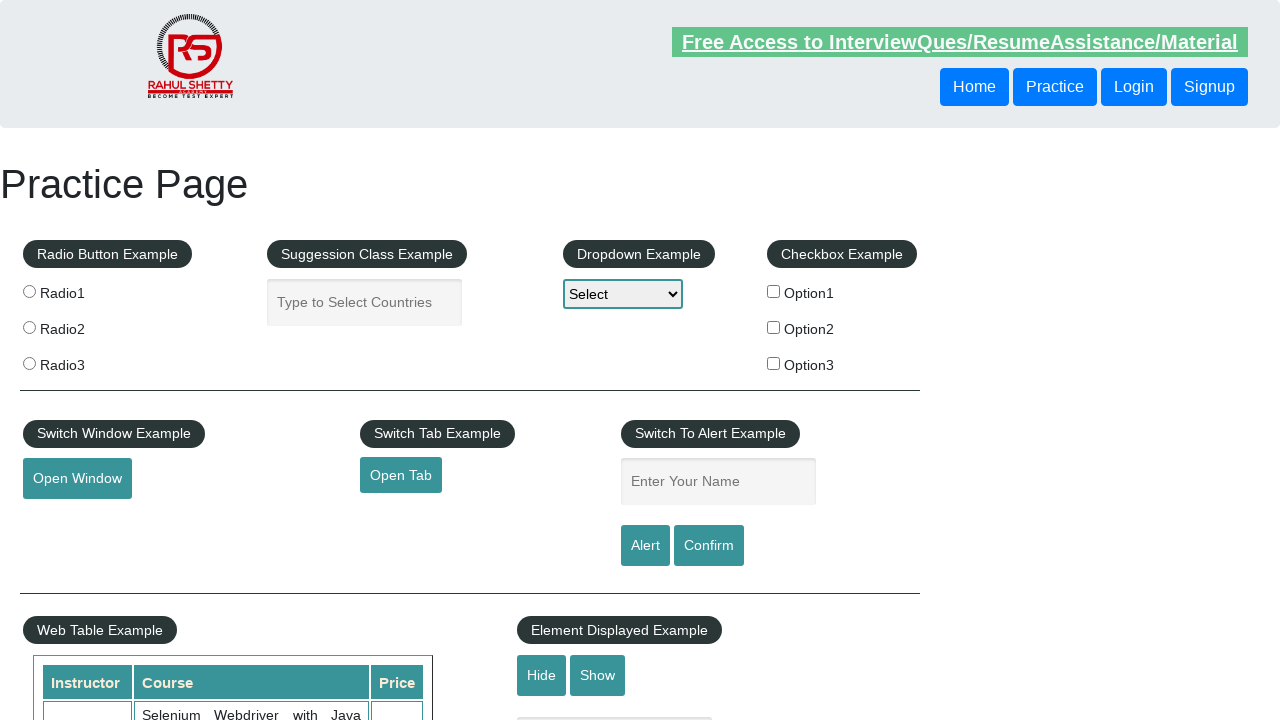

Scrolled window down by 700 pixels
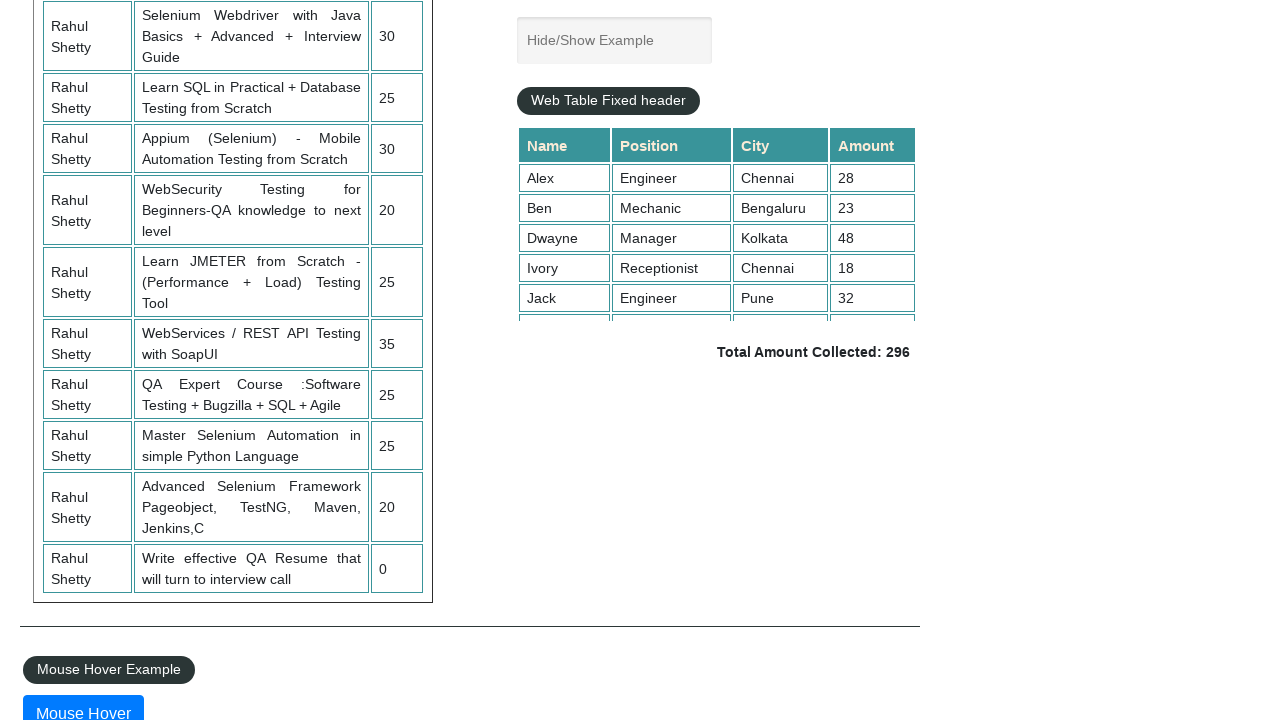

Waited 1 second for window scroll to complete
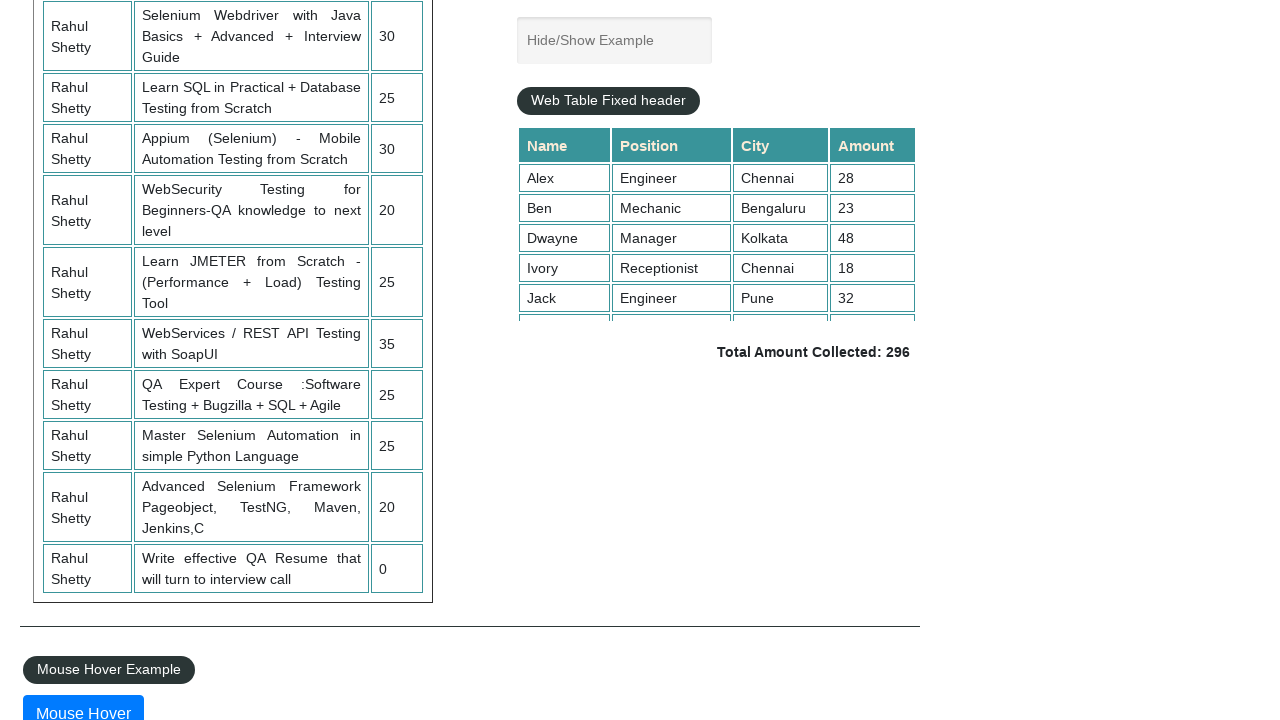

Scrolled fixed-header table down by 400 pixels
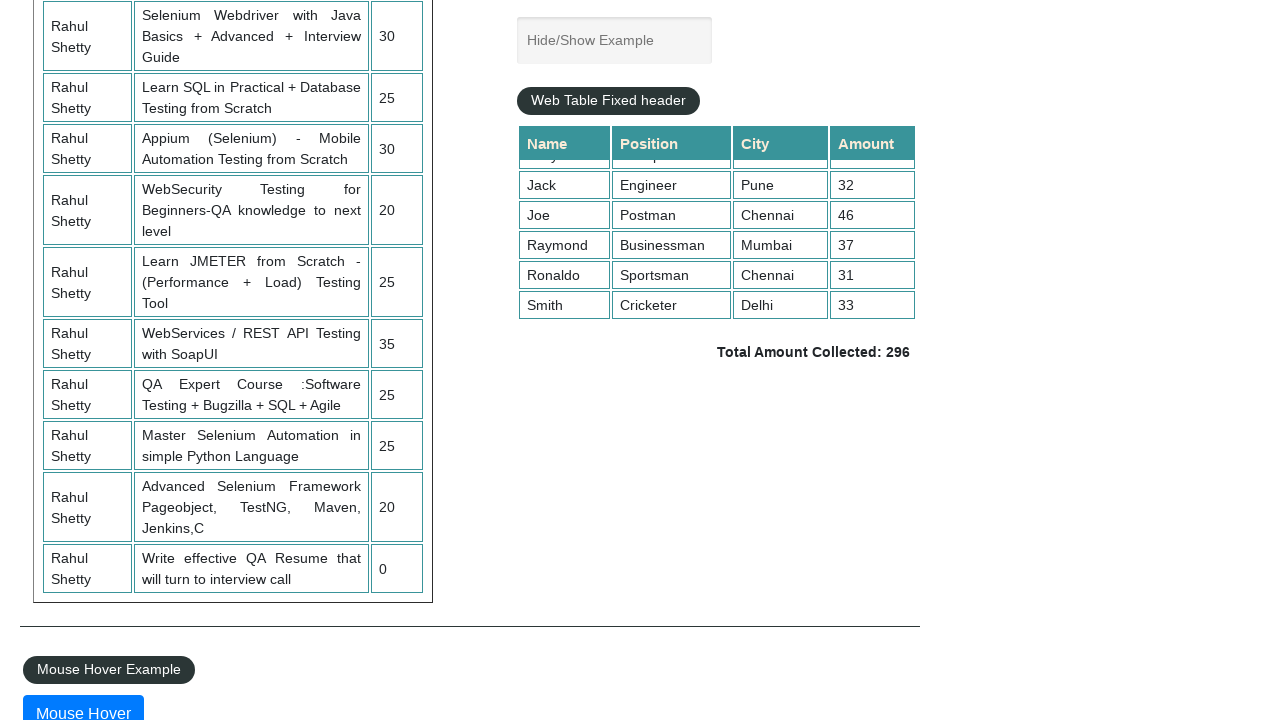

Waited 1 second for table scroll to complete
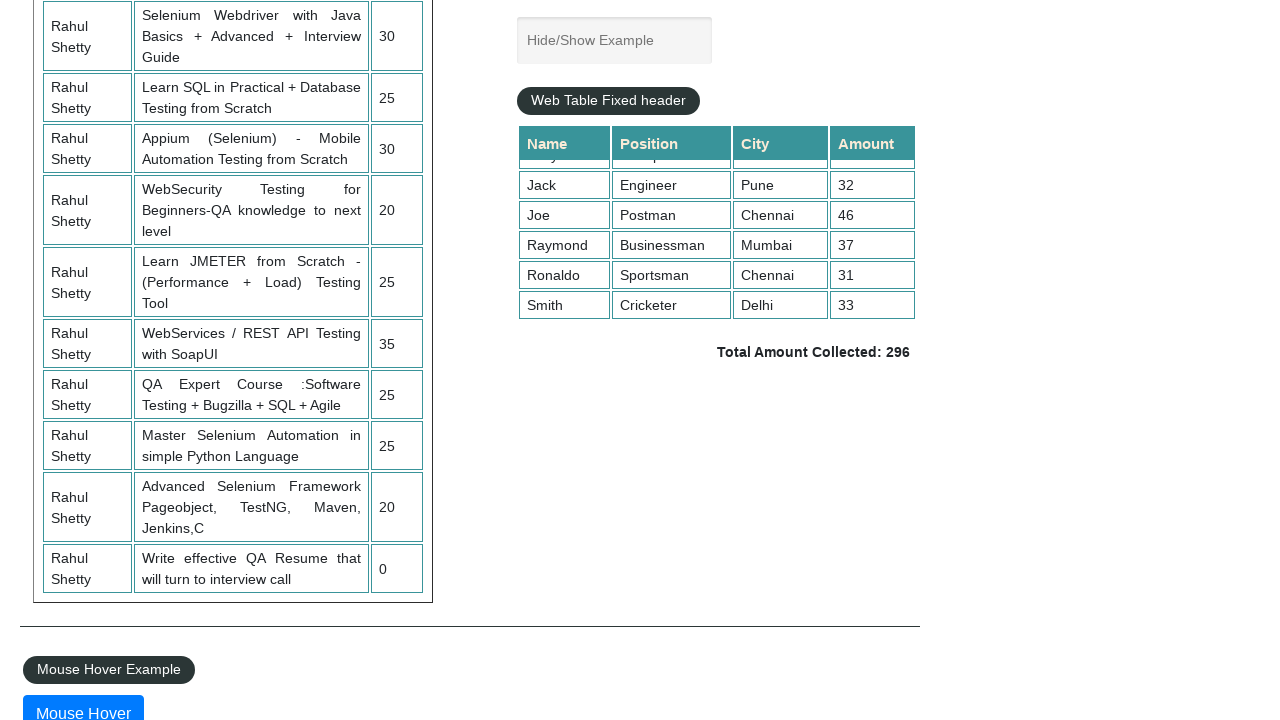

Retrieved all amount values from the 4th column of the table
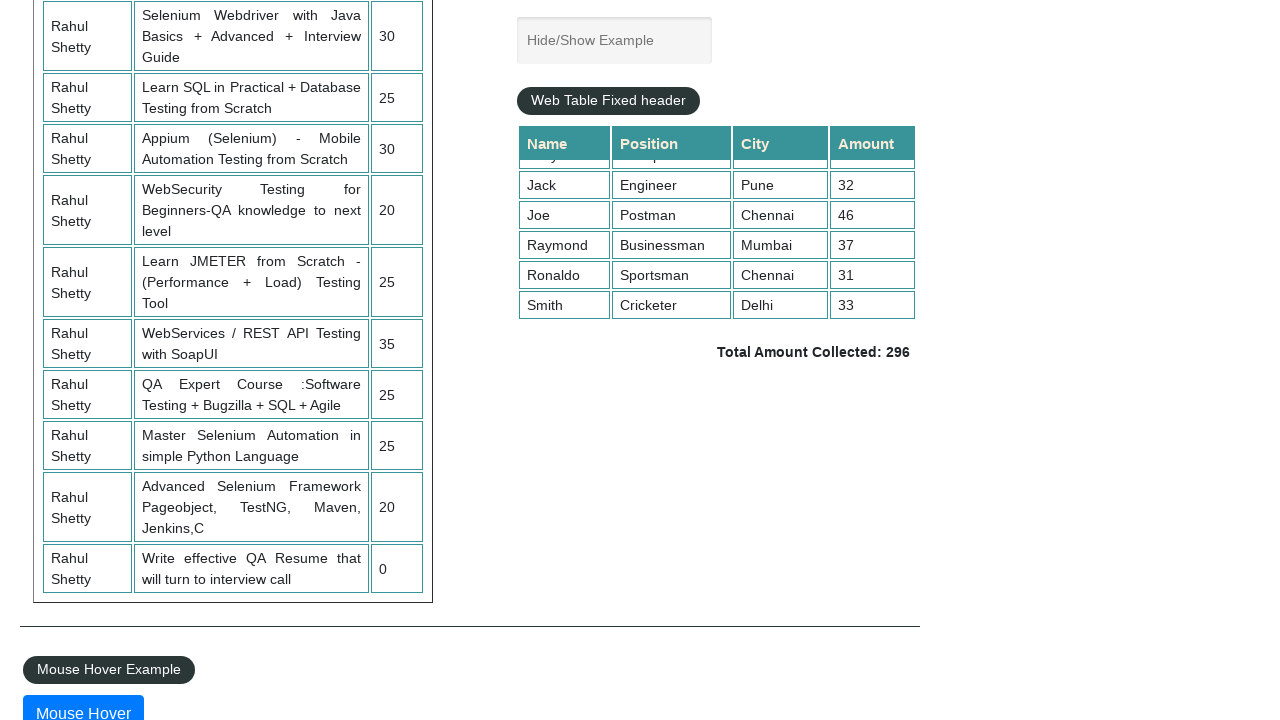

Calculated total from individual table values: 296
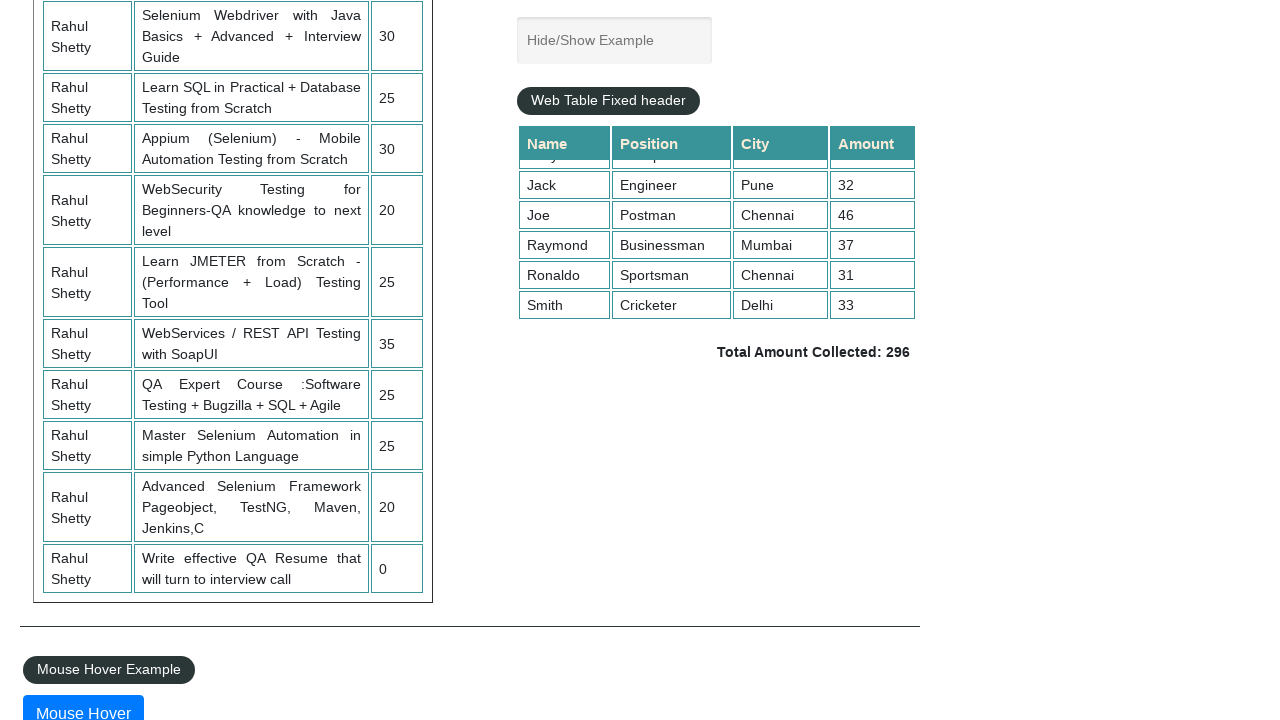

Retrieved displayed total amount: 296
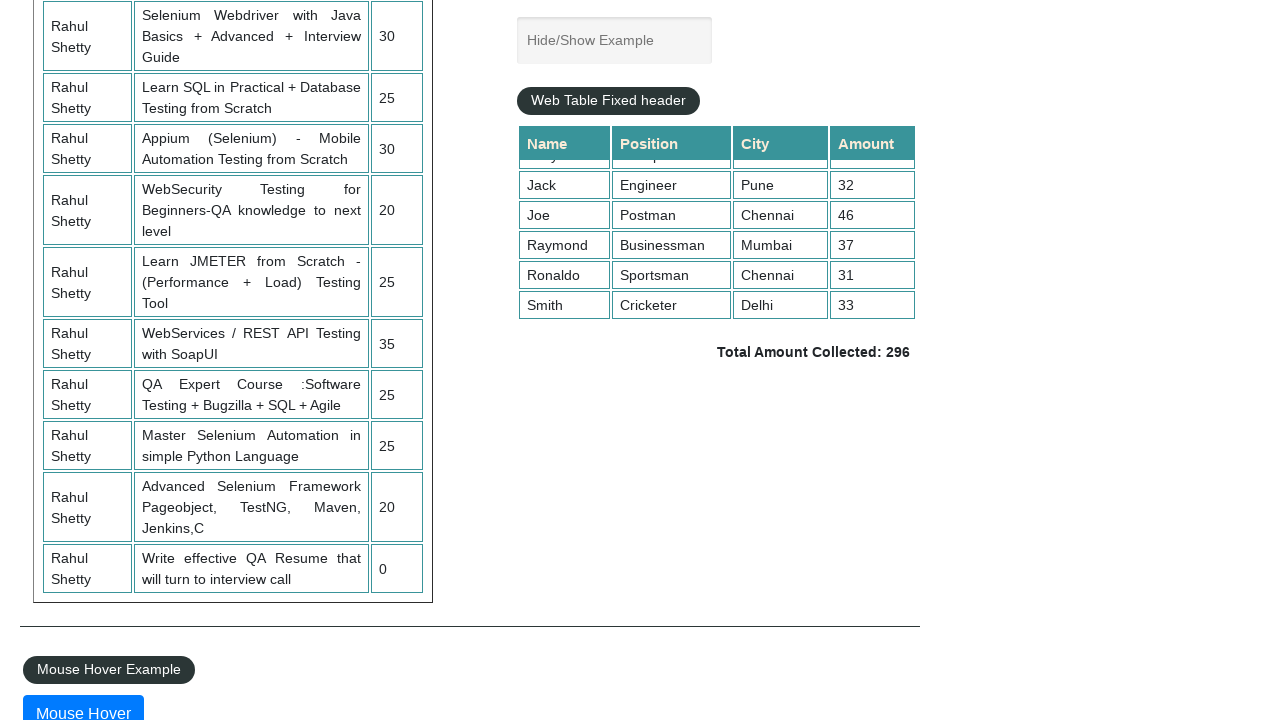

Verified that calculated total (296) matches displayed total (296)
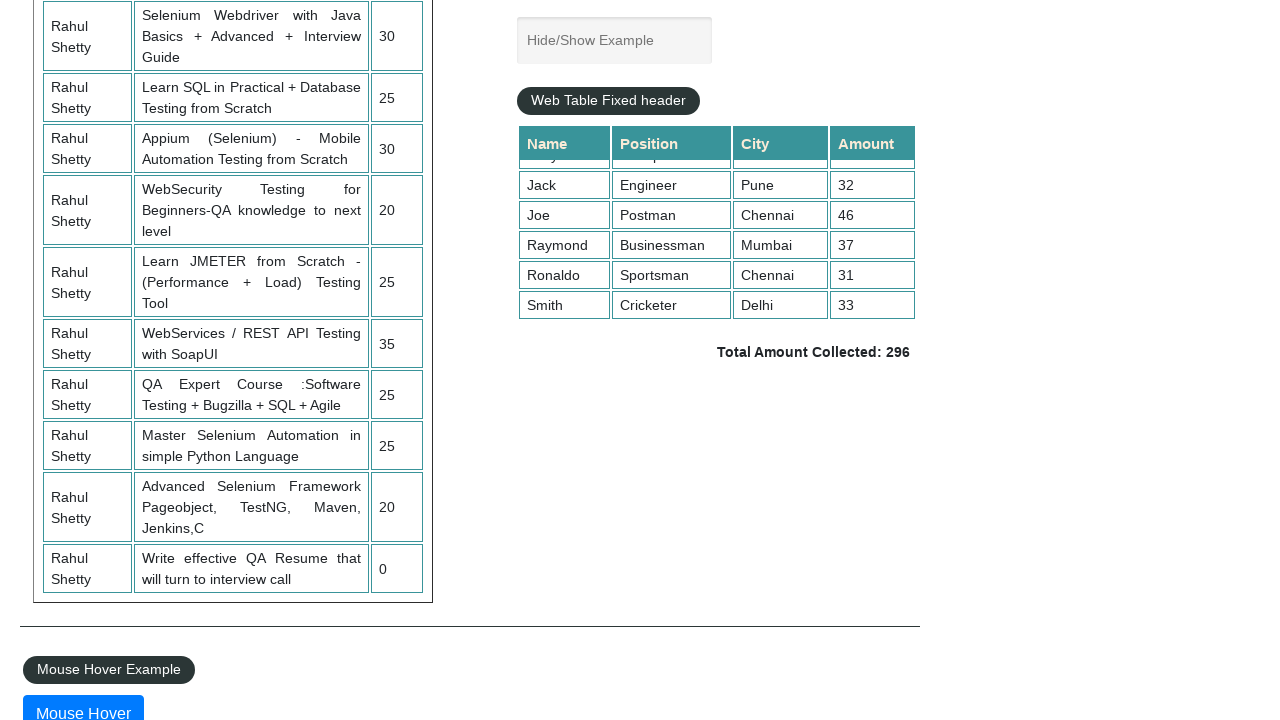

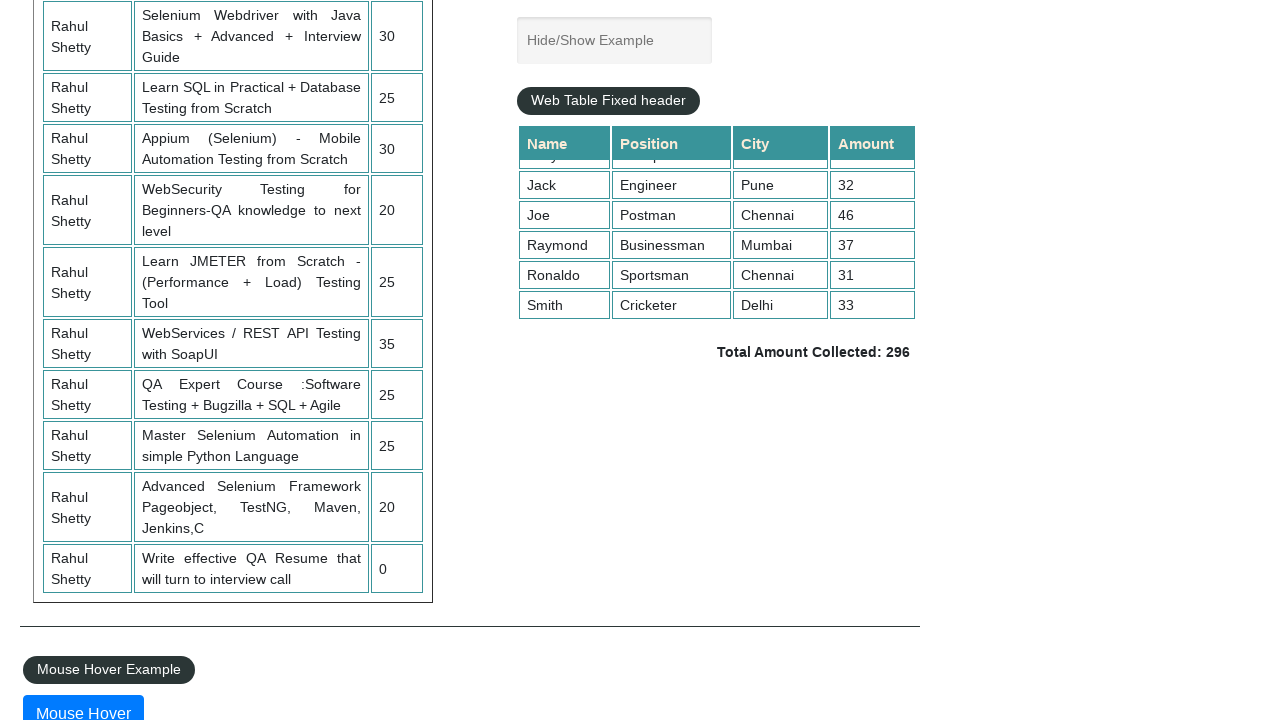